Tests browser window handling functionality on leafground.com by navigating to the Window section, opening new windows/tabs, switching between them, and closing non-primary windows.

Starting URL: https://www.leafground.com

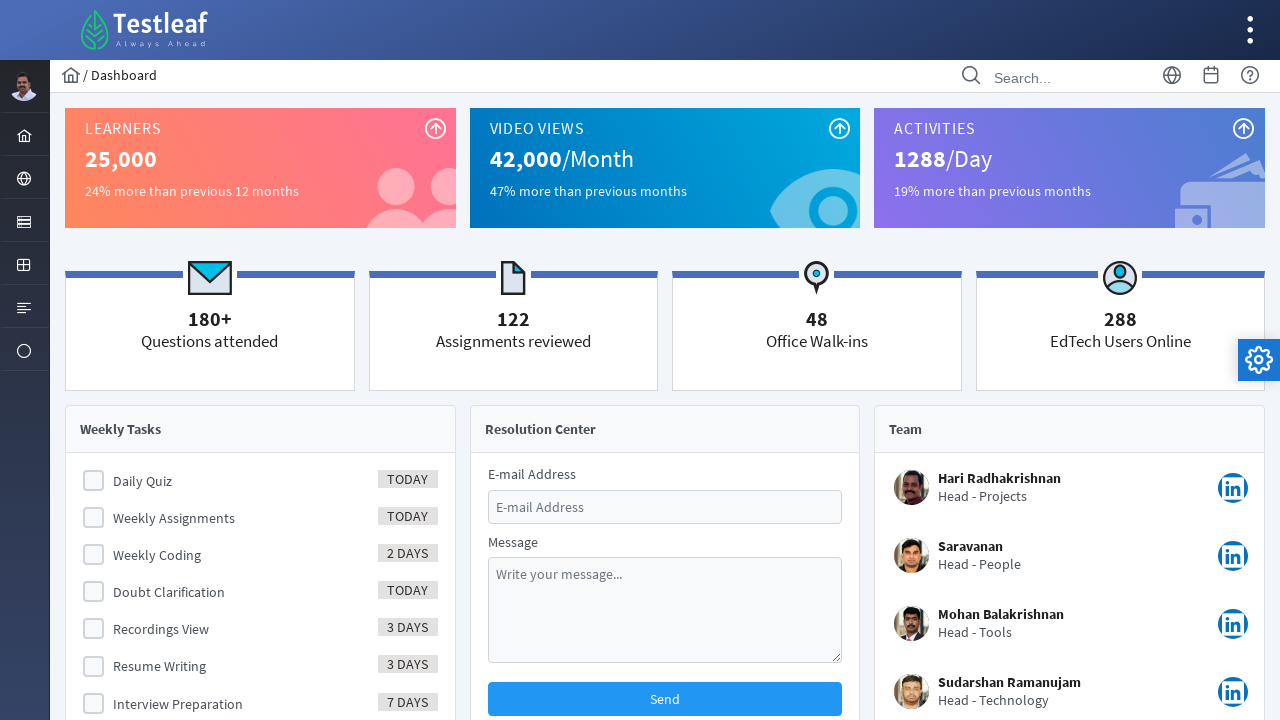

Clicked on Browser menu item at (24, 178) on xpath=//span[text()='Browser']/ancestor::a
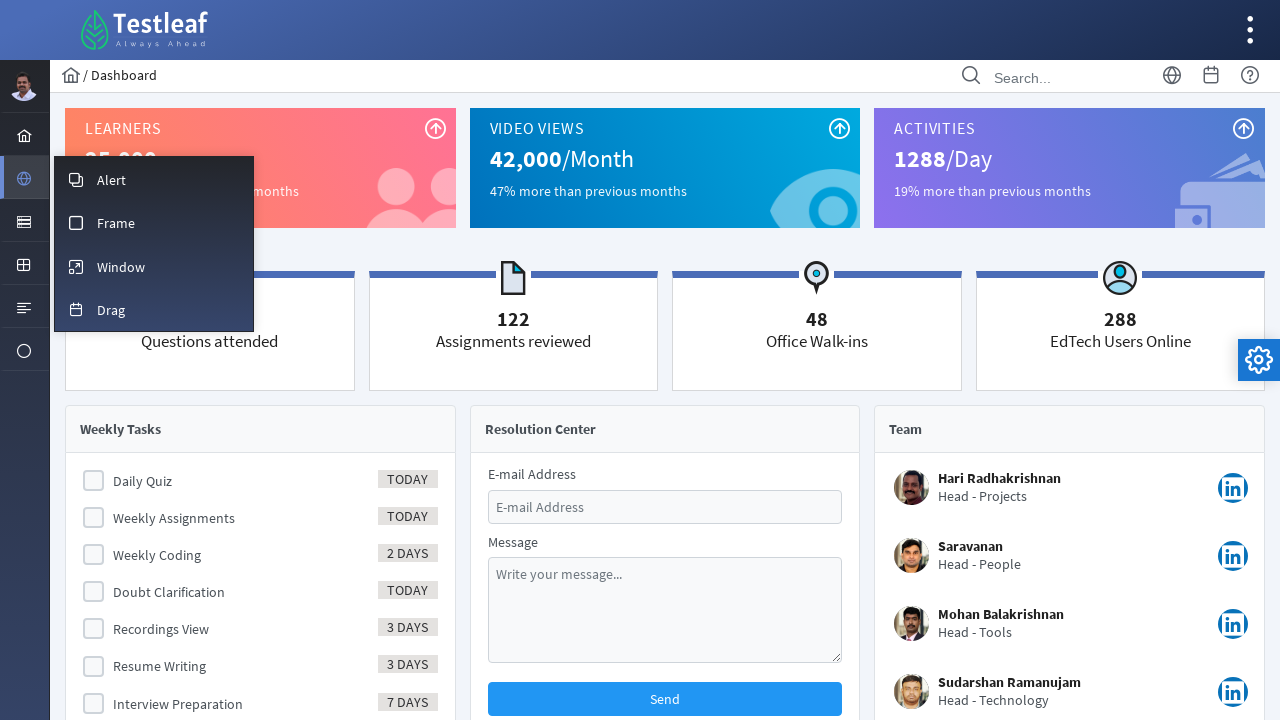

Clicked on Window submenu at (121, 267) on xpath=//span[text()='Window']
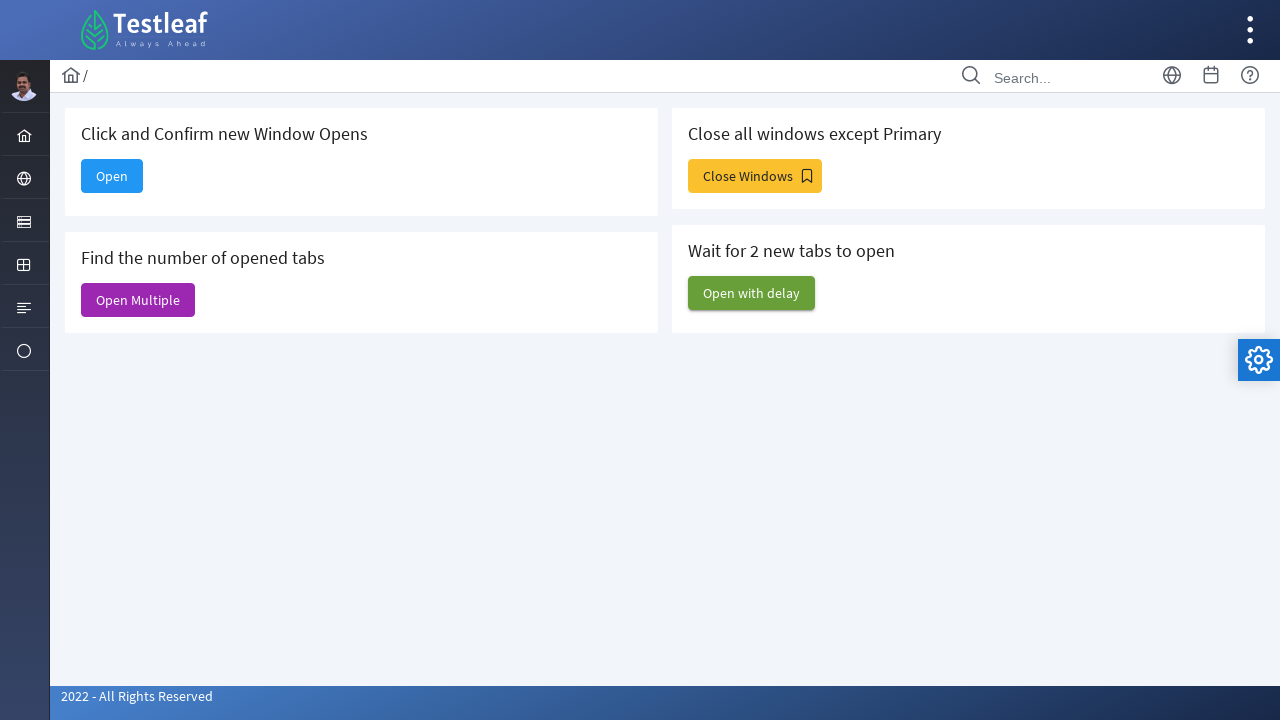

Stored main page reference
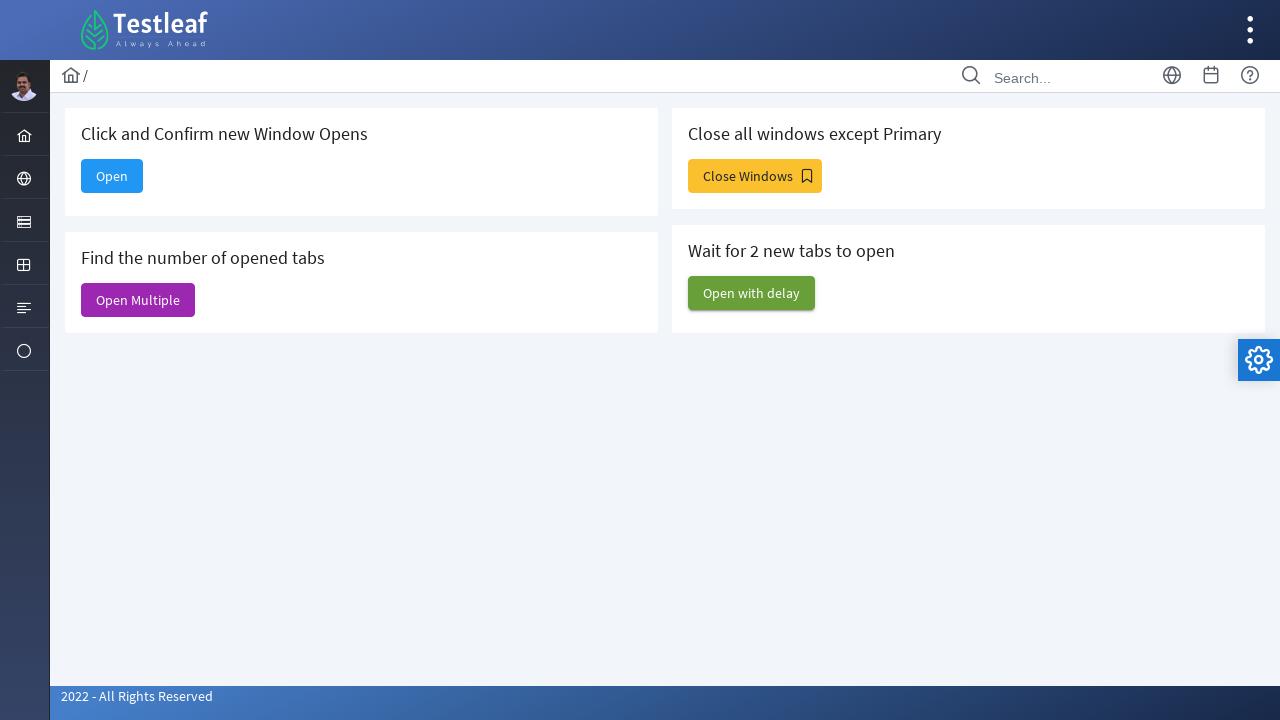

Clicked button to open new window at (112, 176) on xpath=//h5[text()='Click and Confirm new Window Opens']/following-sibling::butto
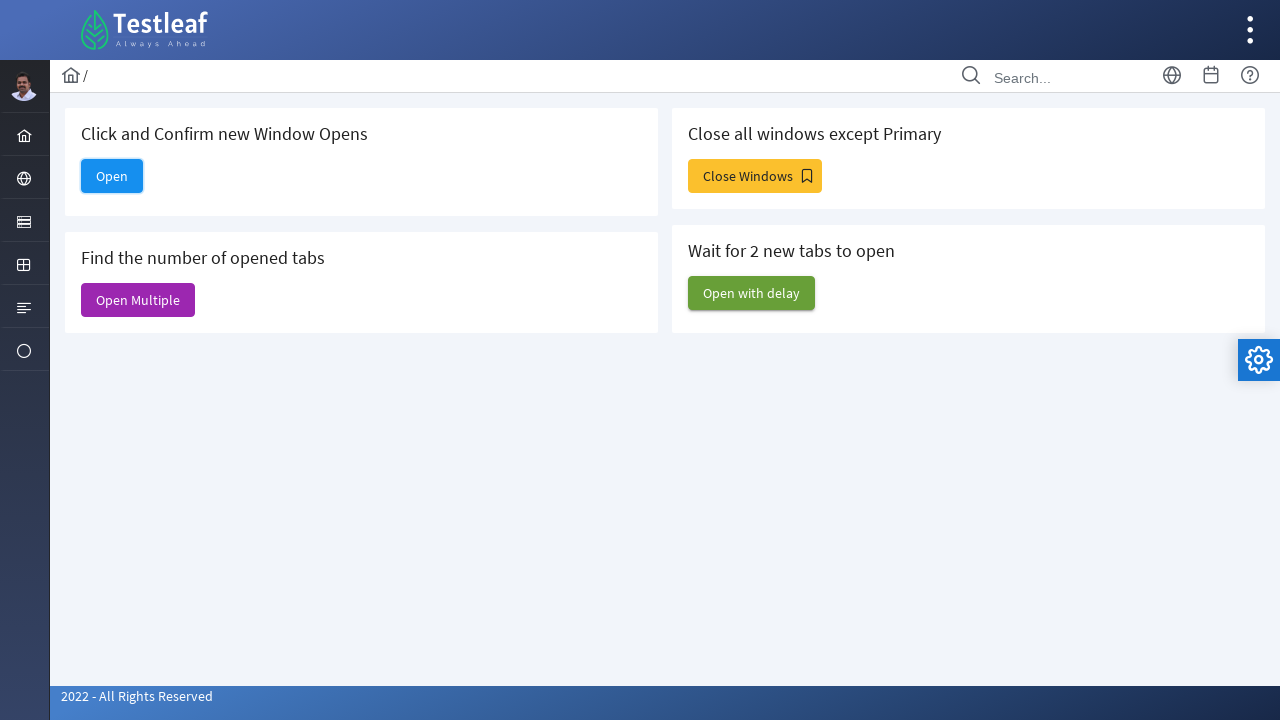

Waited for new window to open
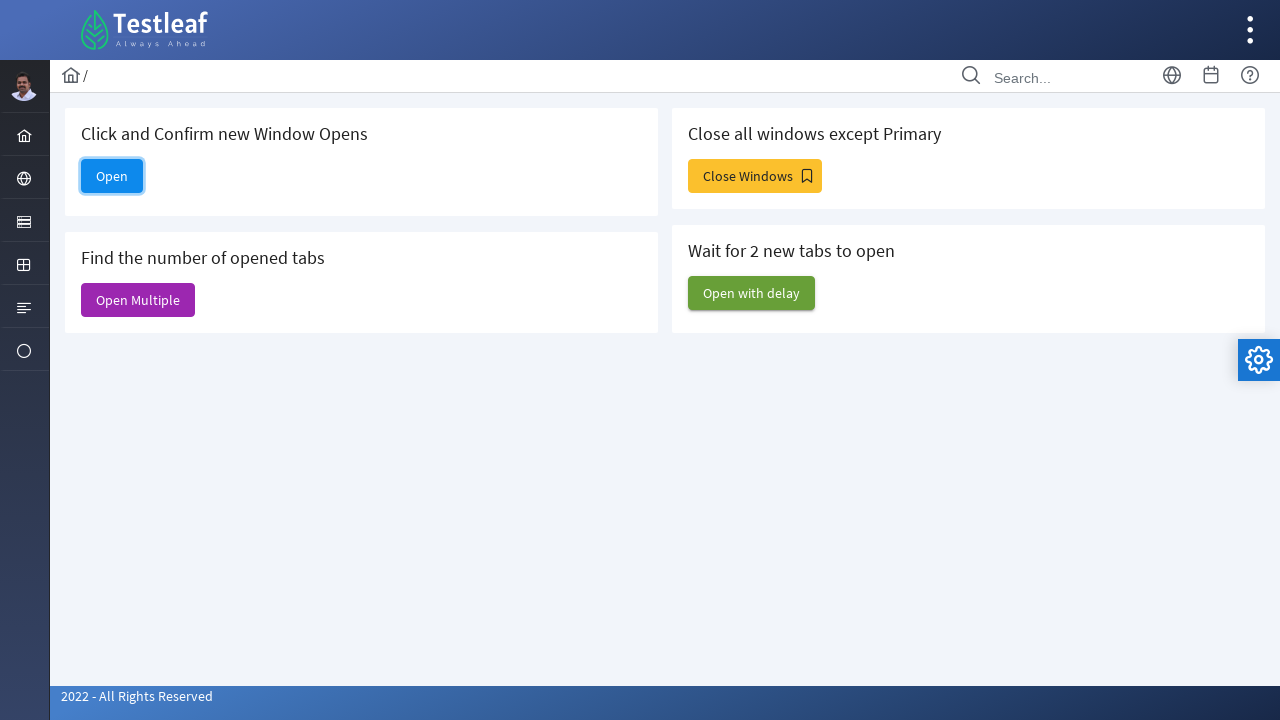

Closed newly opened window
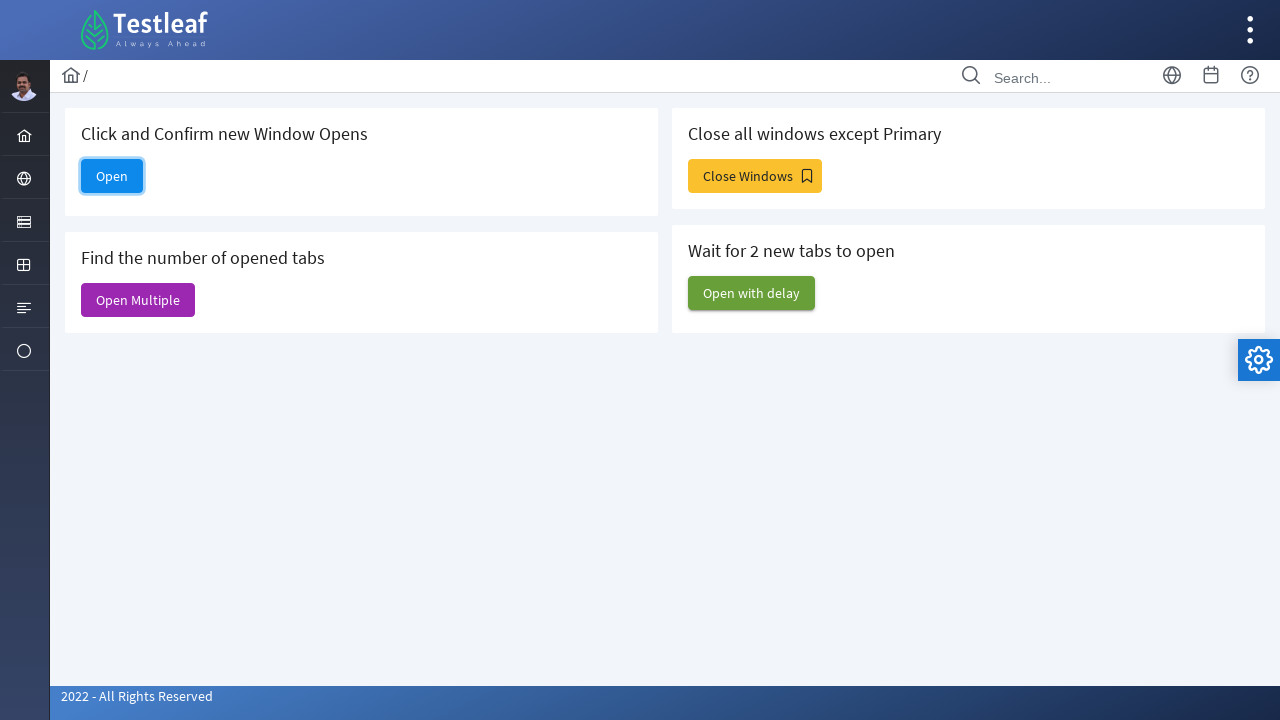

Clicked button to open multiple windows at (755, 176) on xpath=//h5[text()='Close all windows except Primary']/following-sibling::button
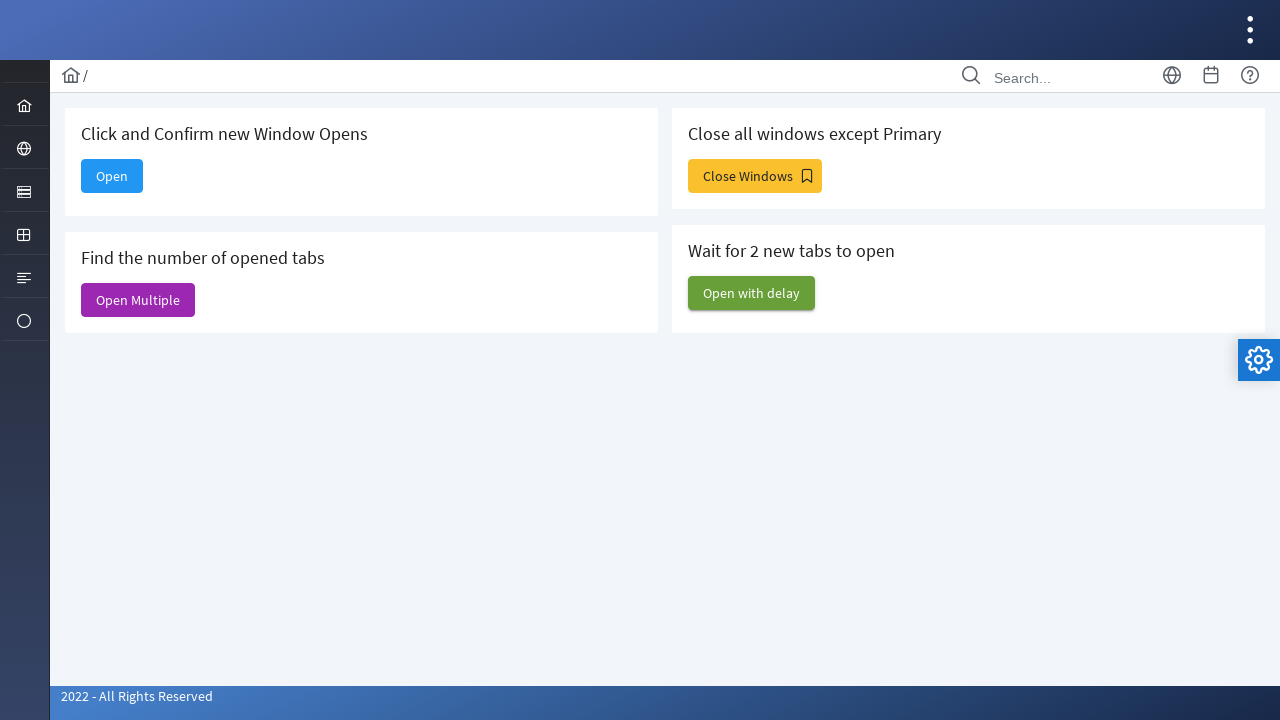

Waited for multiple windows to open
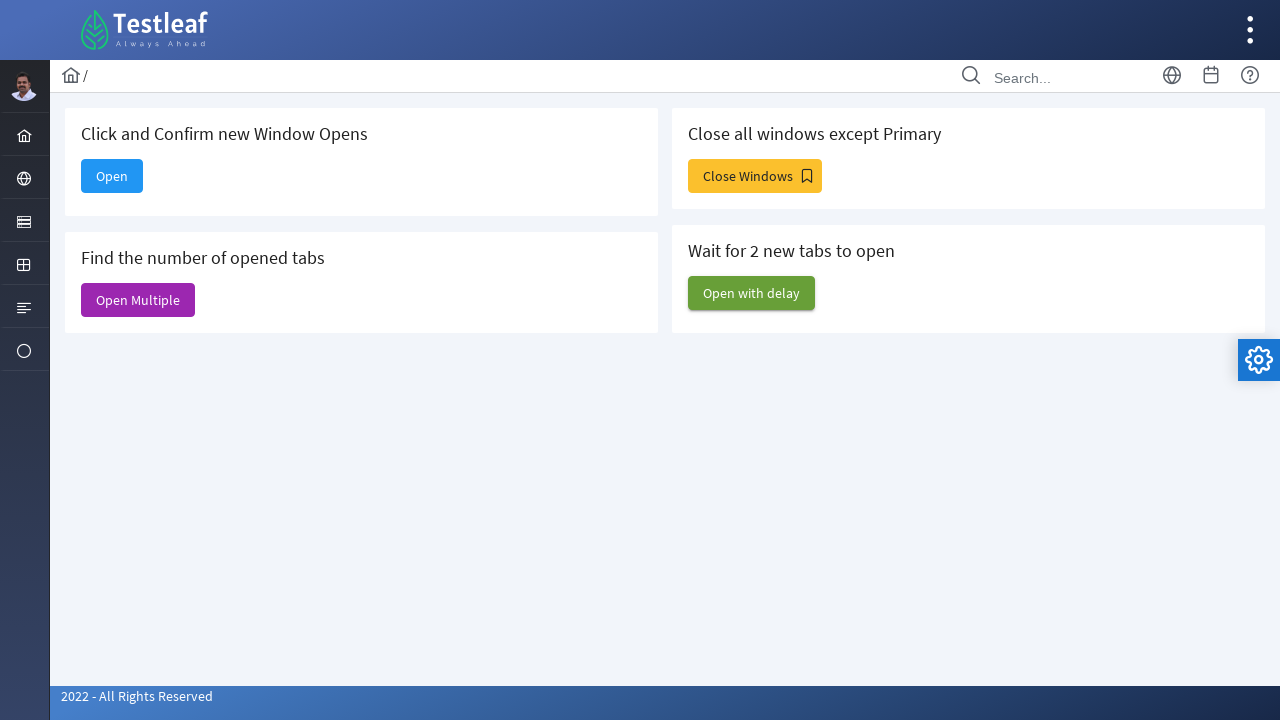

Closed all secondary windows except primary
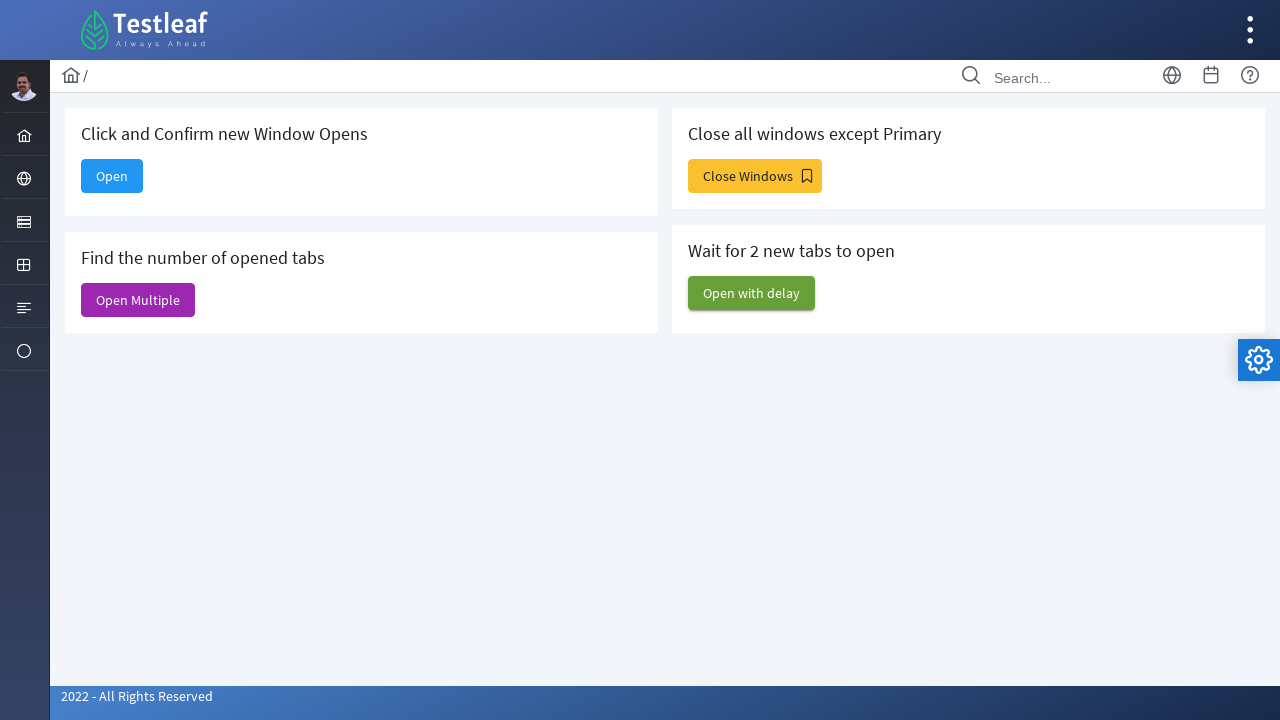

Clicked button to find number of opened tabs at (138, 300) on xpath=//h5[text()='Find the number of opened tabs']/following-sibling::button
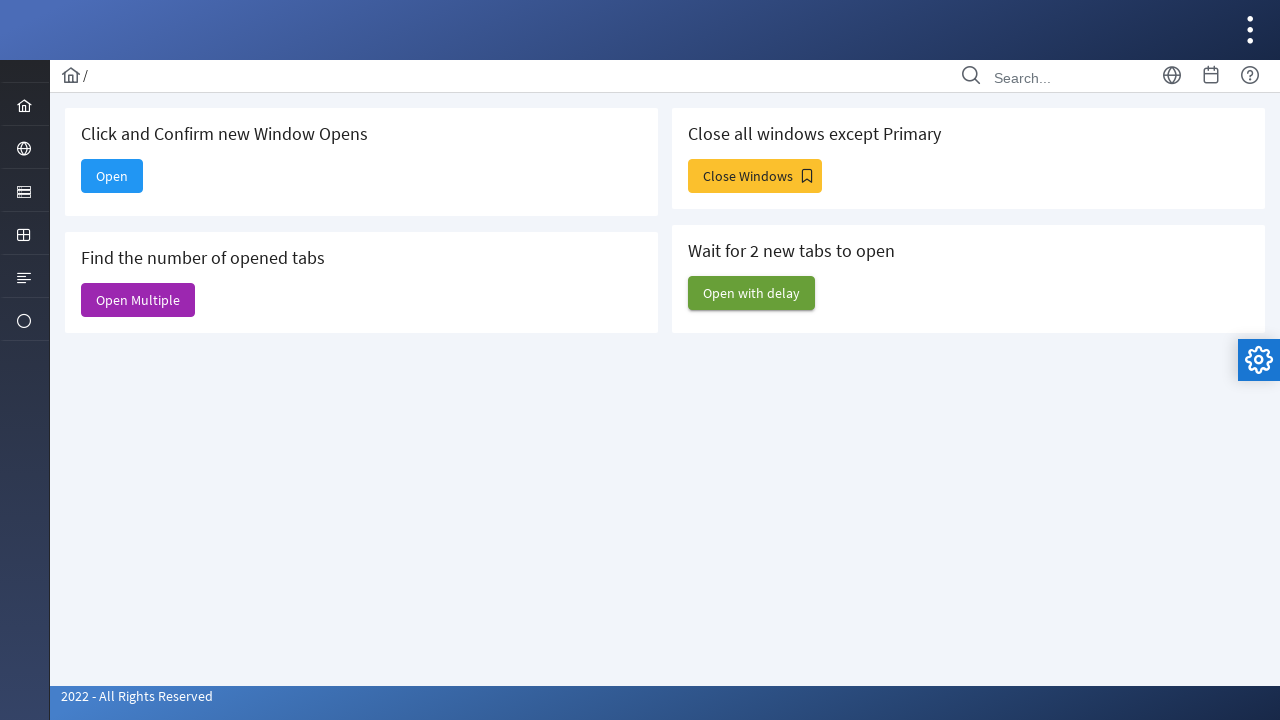

Waited for tabs to open
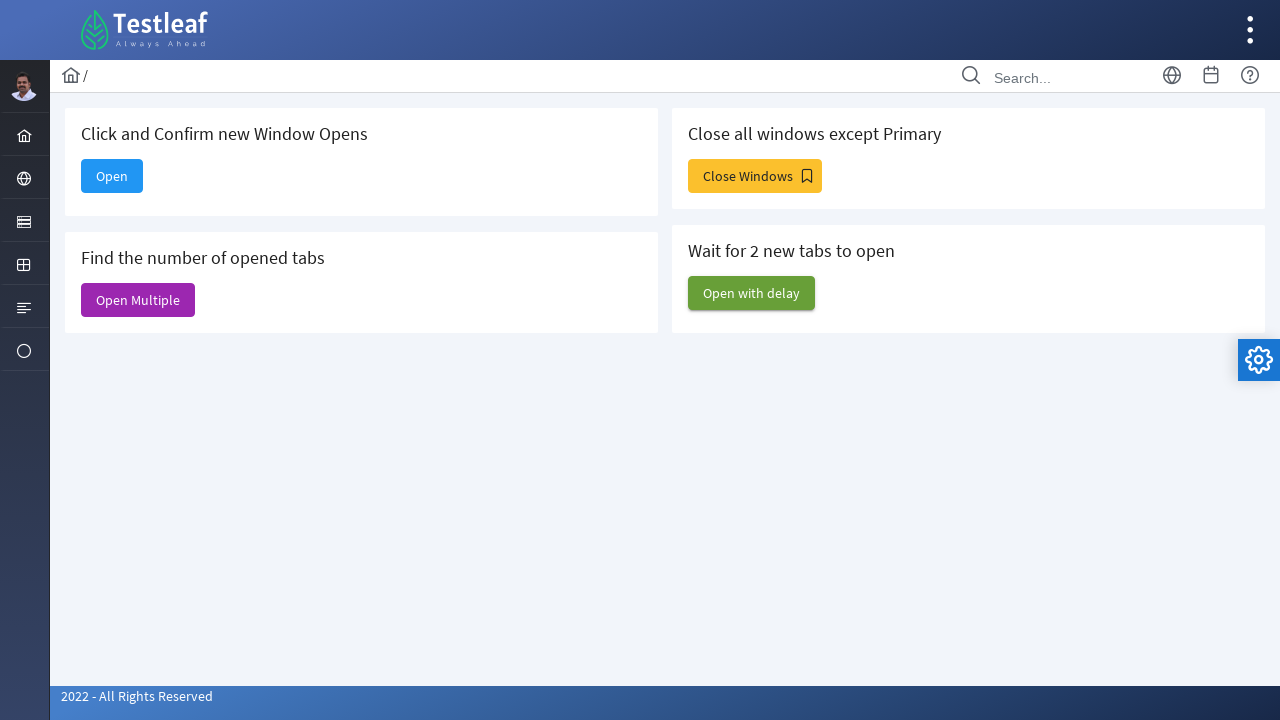

Closed all secondary tabs
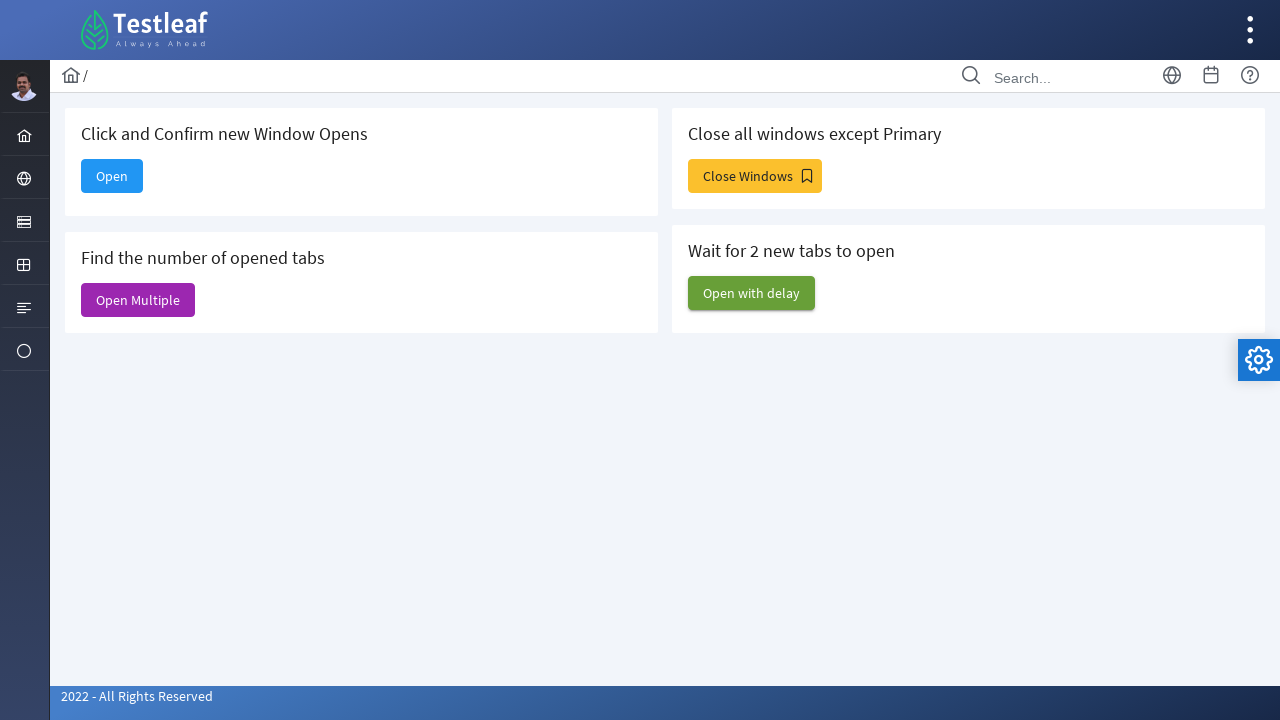

Waited for delayed tabs to open
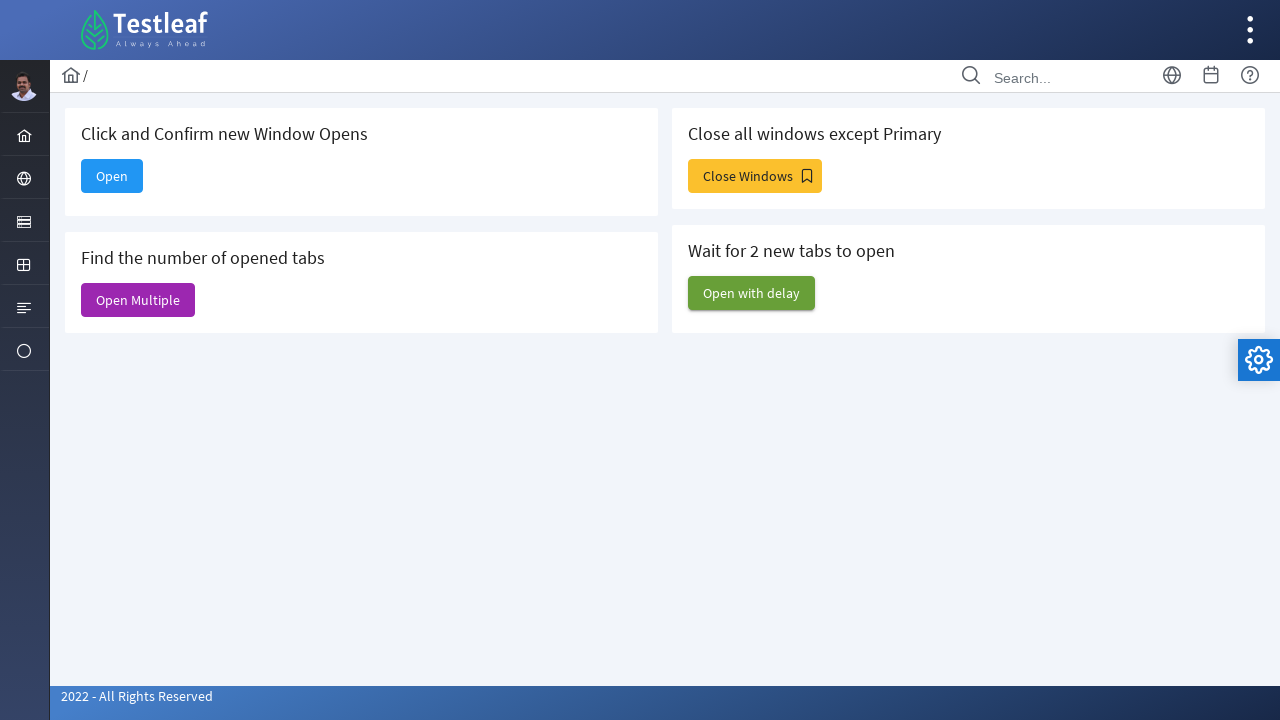

Clicked button to open tabs with delay at (752, 293) on xpath=//h5[text()='Wait for 2 new tabs to open']/following-sibling::button
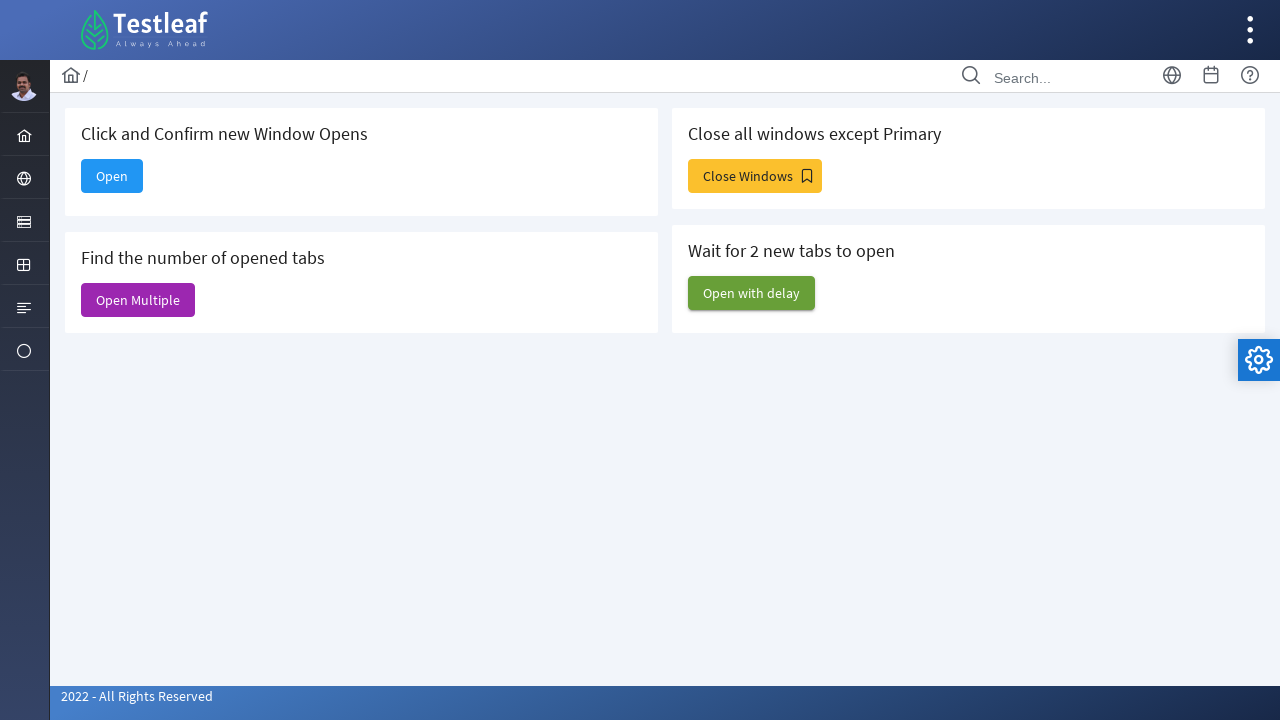

Waited for new tabs to finish opening
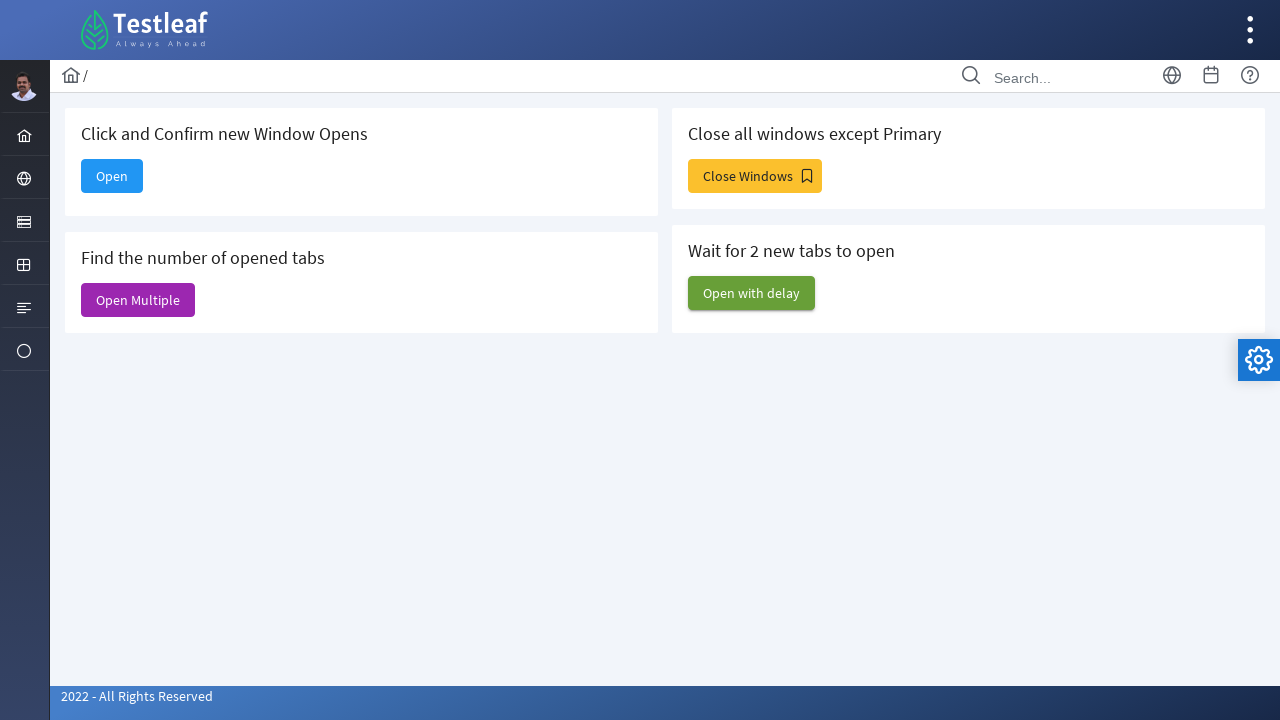

Closed all newly opened delayed tabs
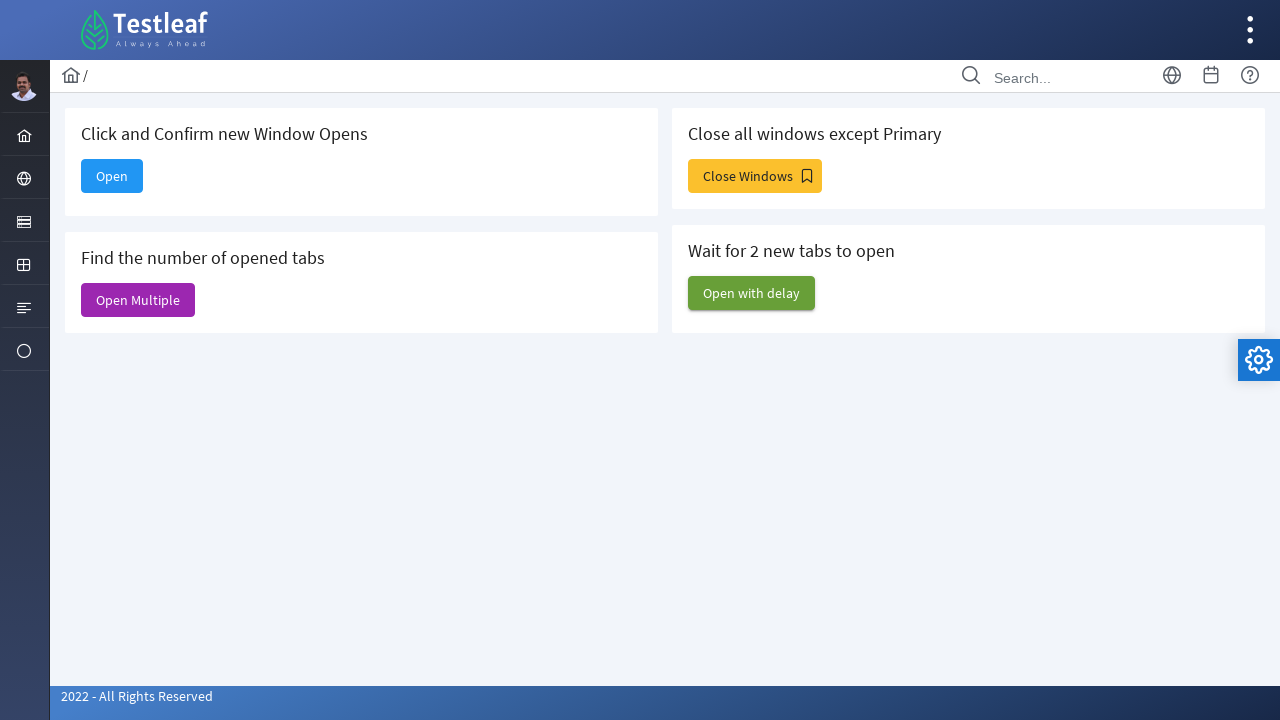

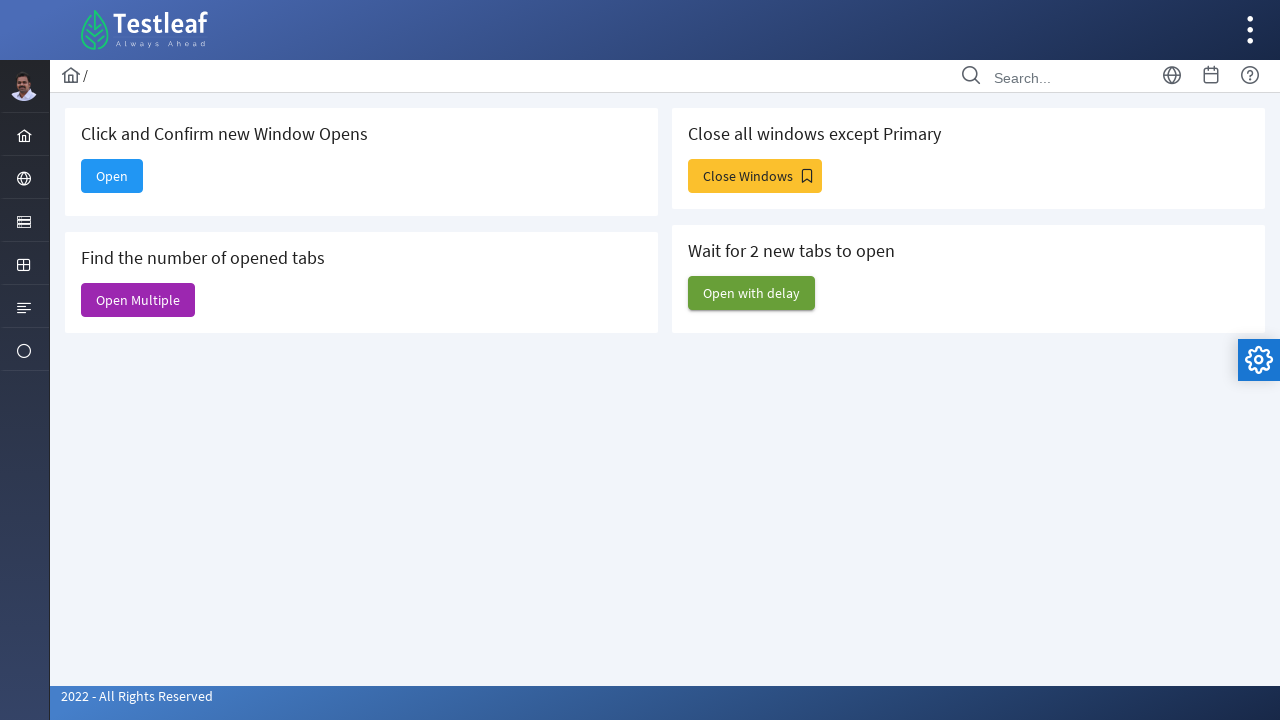